Tests element presence by verifying no elements exist initially, clicking add button, and confirming an element is added

Starting URL: https://the-internet.herokuapp.com/add_remove_elements/

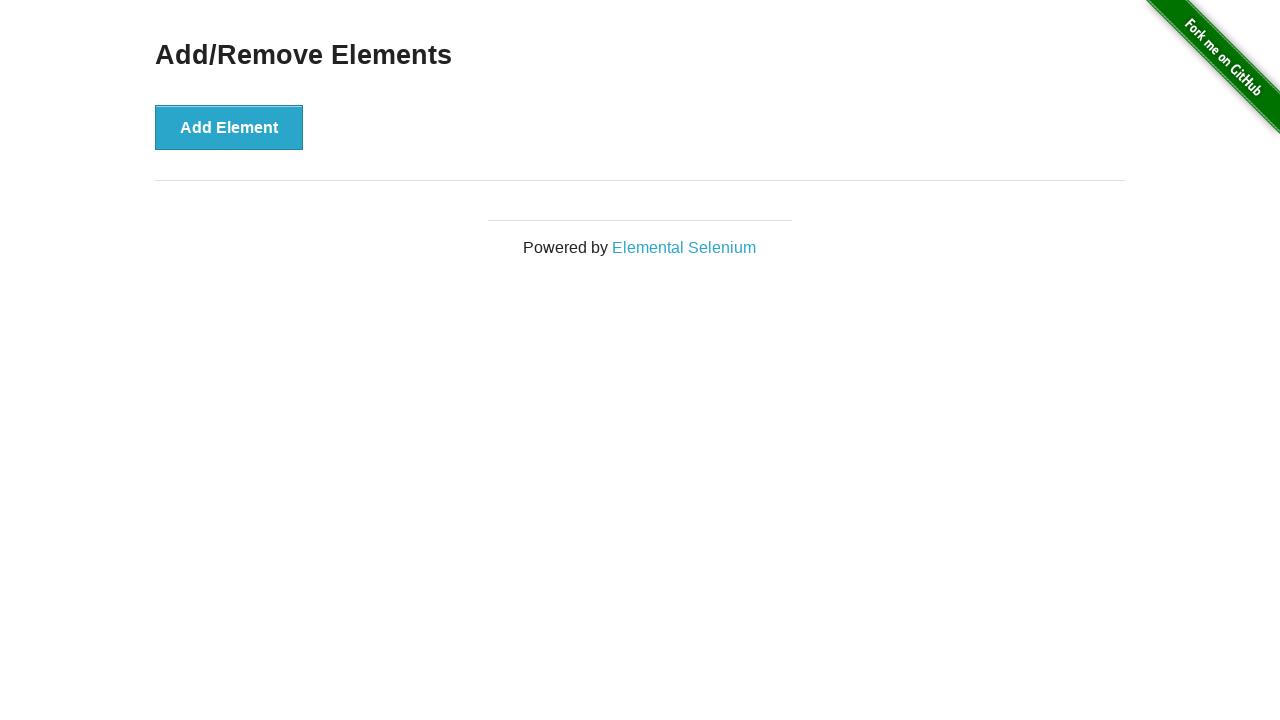

Verified no elements exist initially
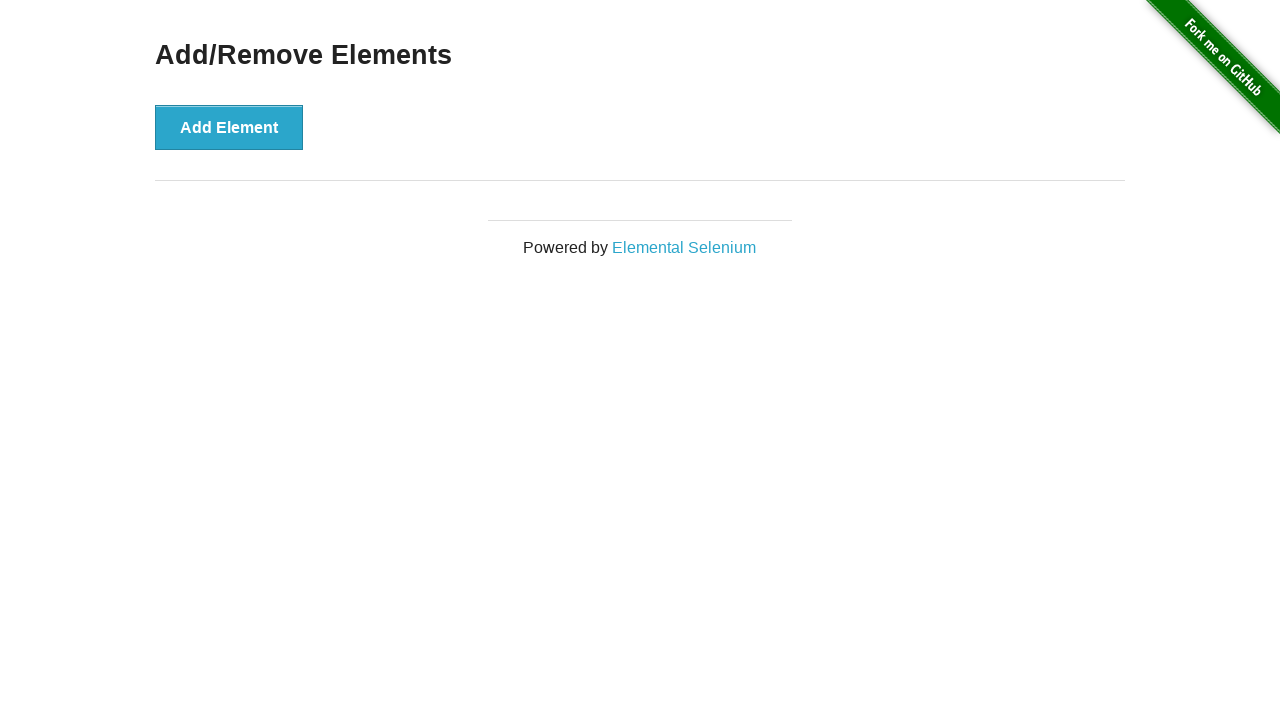

Clicked Add Element button at (229, 127) on button[onclick="addElement()"]
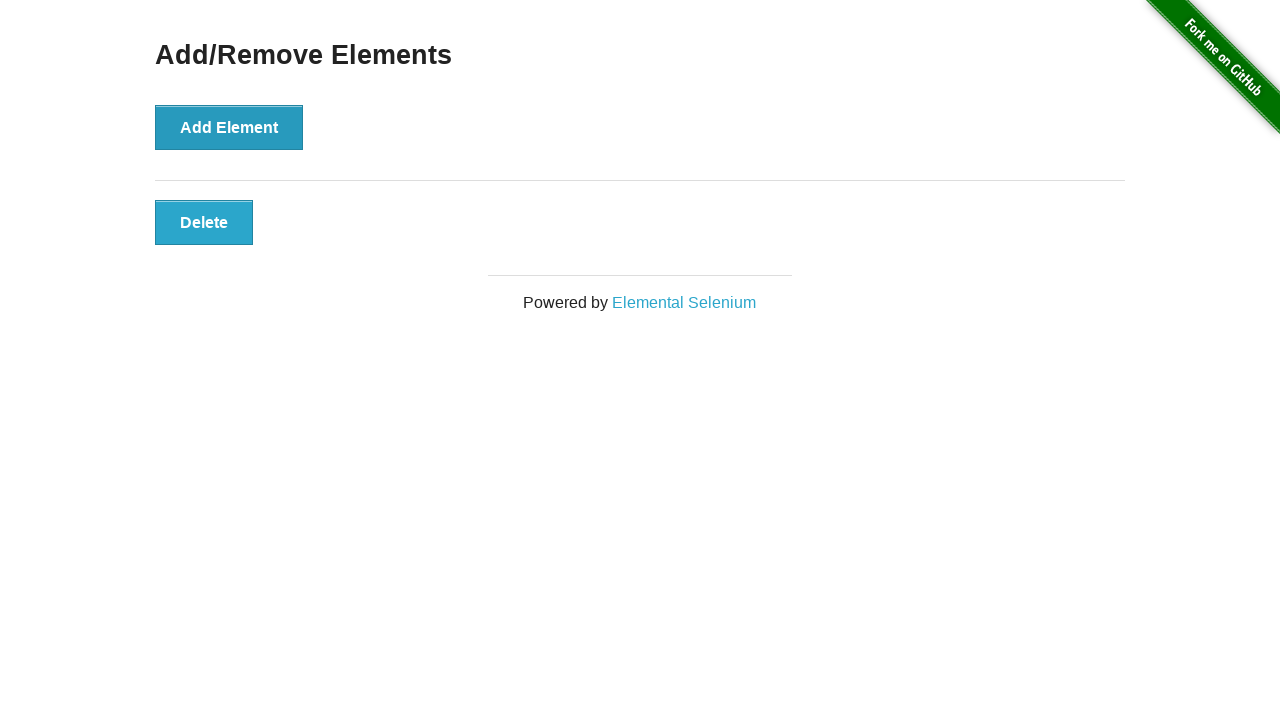

Element appeared after clicking Add button
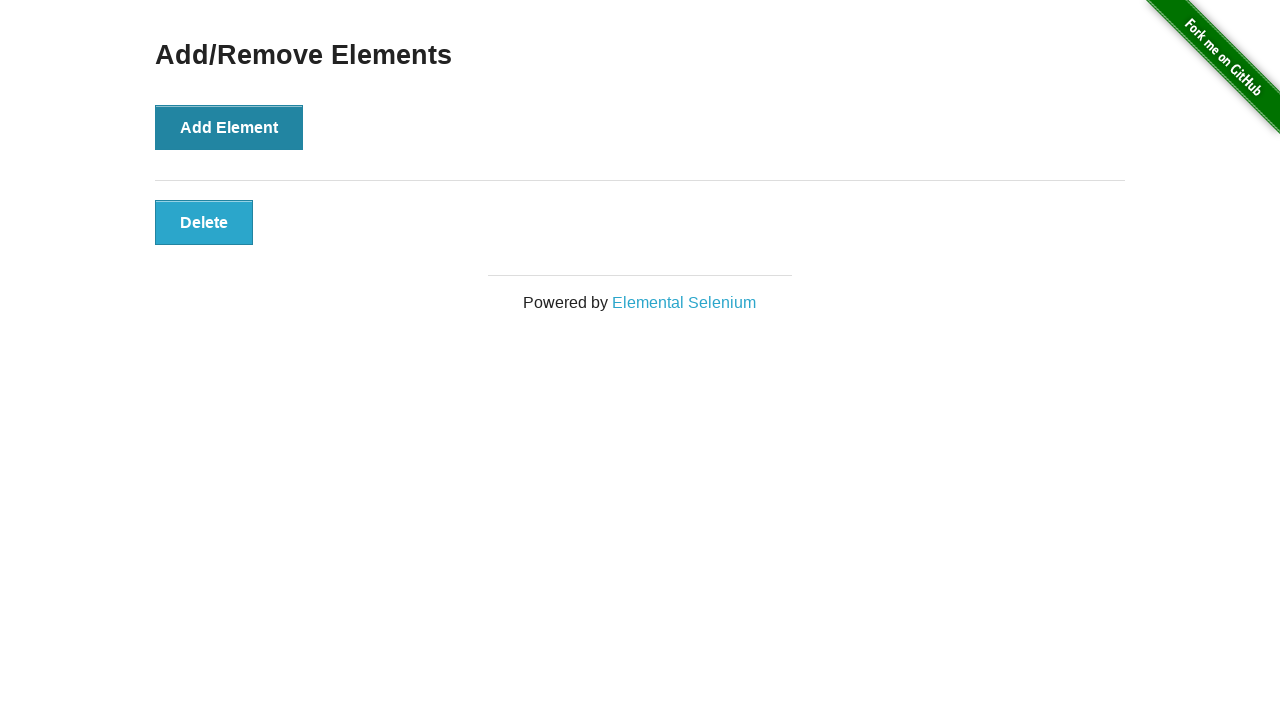

Confirmed element is present on the page
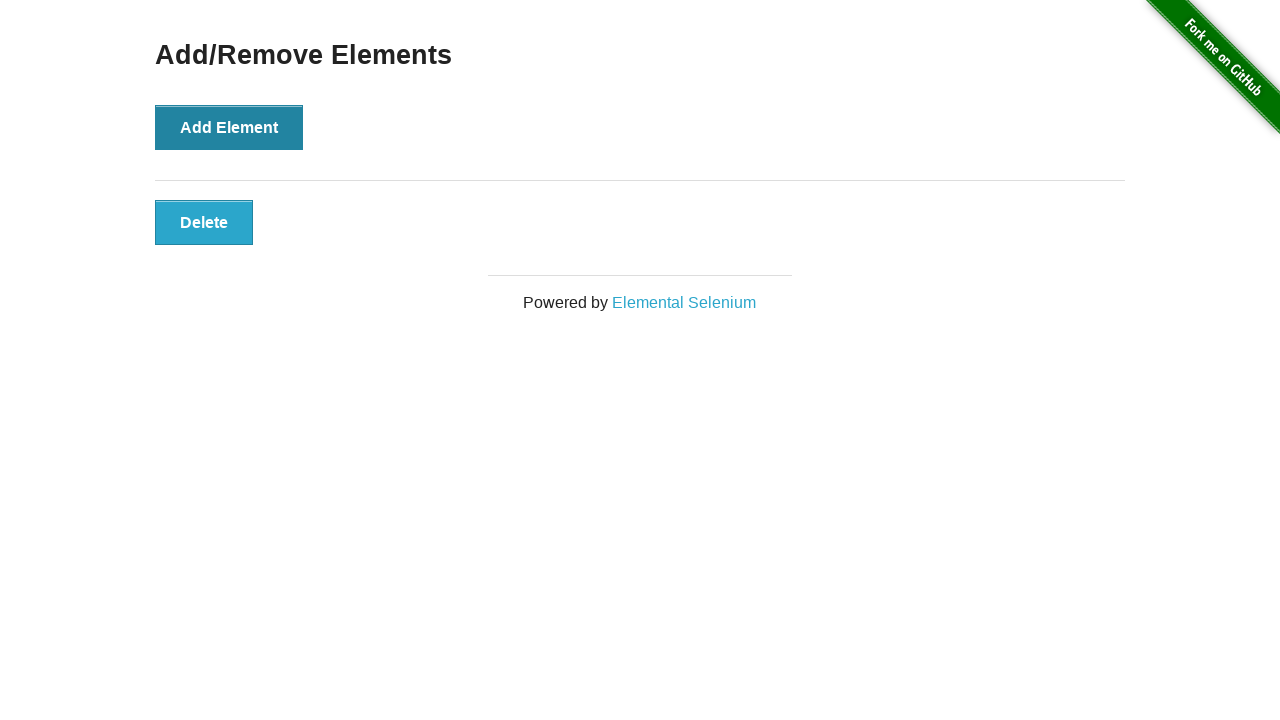

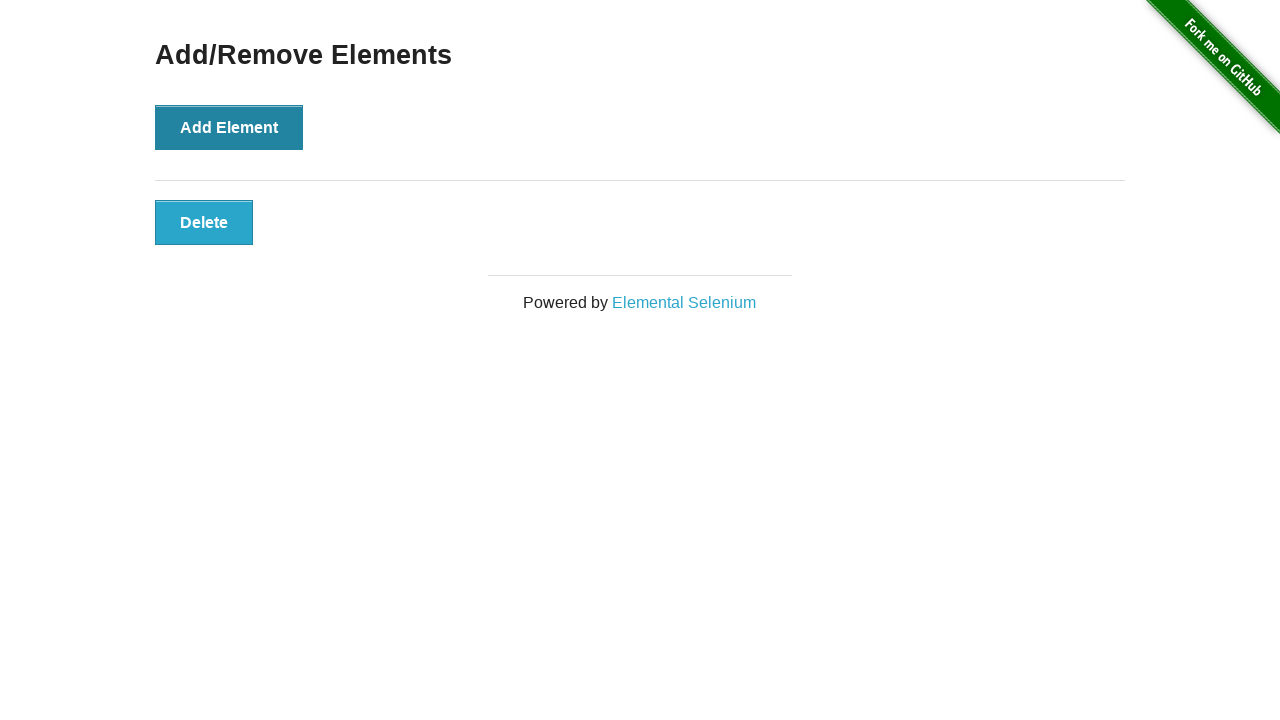